Tests a calculator form by reading two numbers from the page, calculating their sum, selecting the result from a dropdown menu, and submitting the form

Starting URL: http://suninjuly.github.io/selects2.html

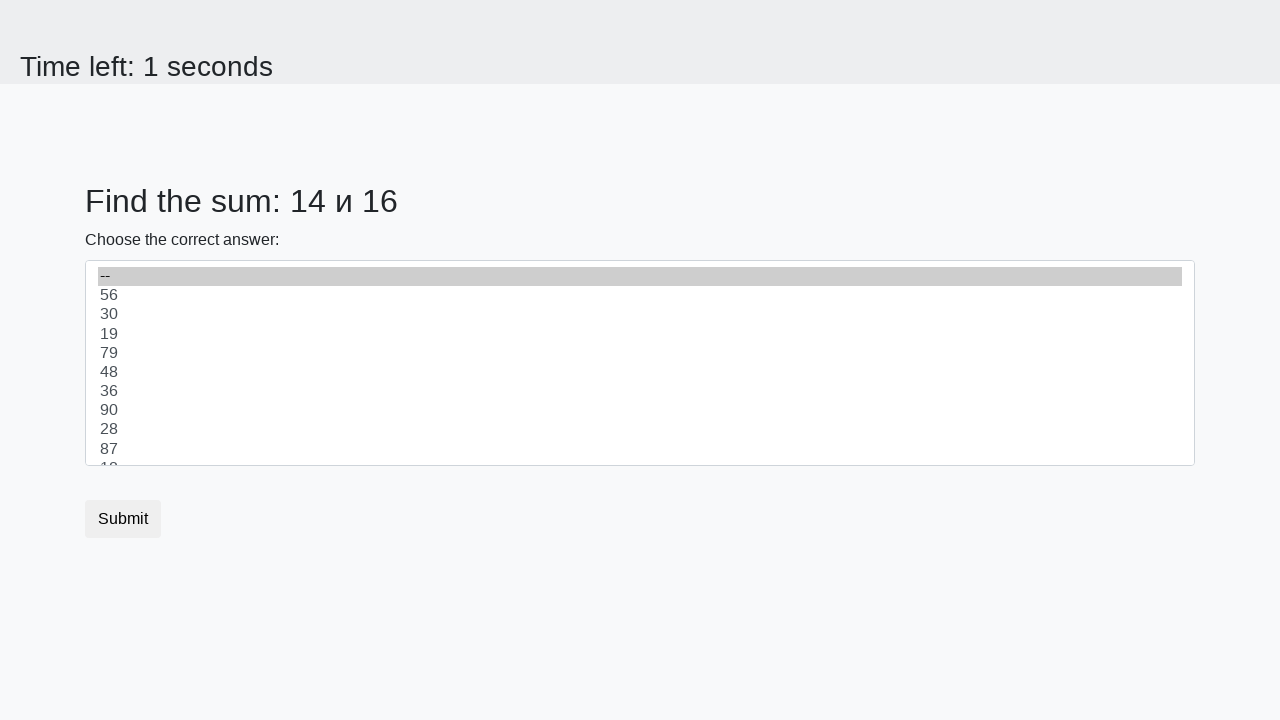

Retrieved first number from #num1 element
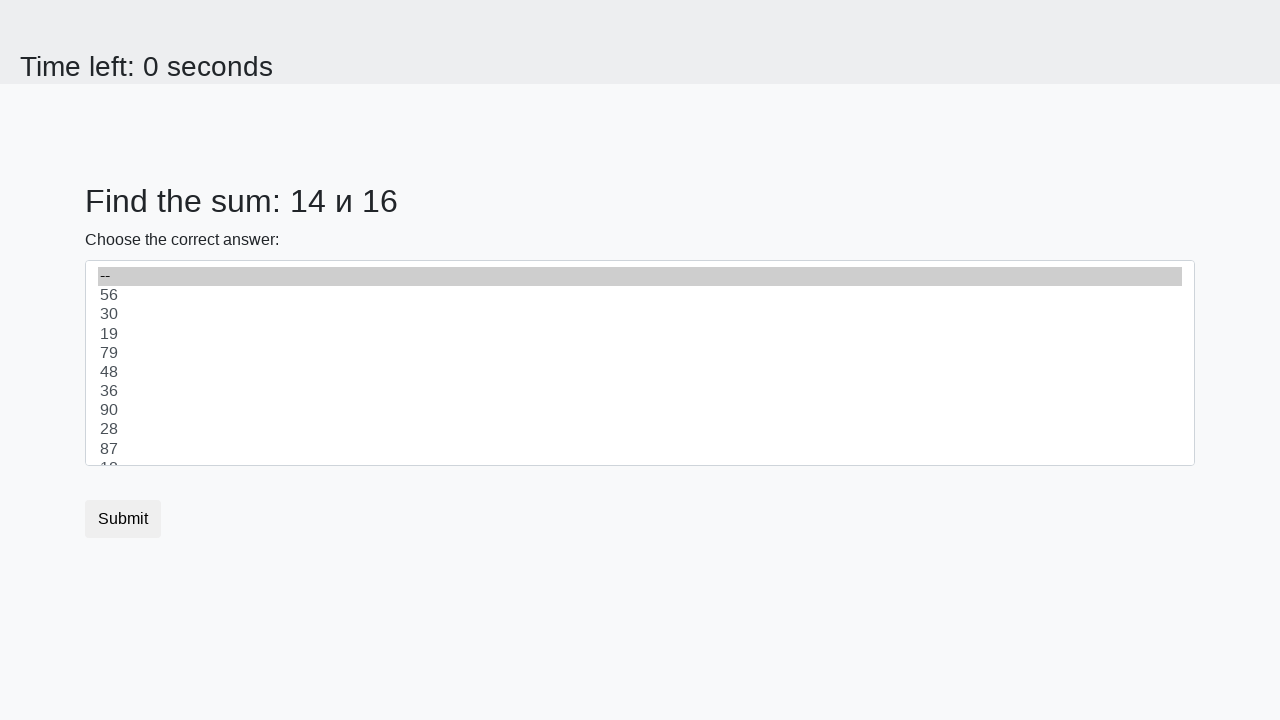

Retrieved second number from #num2 element
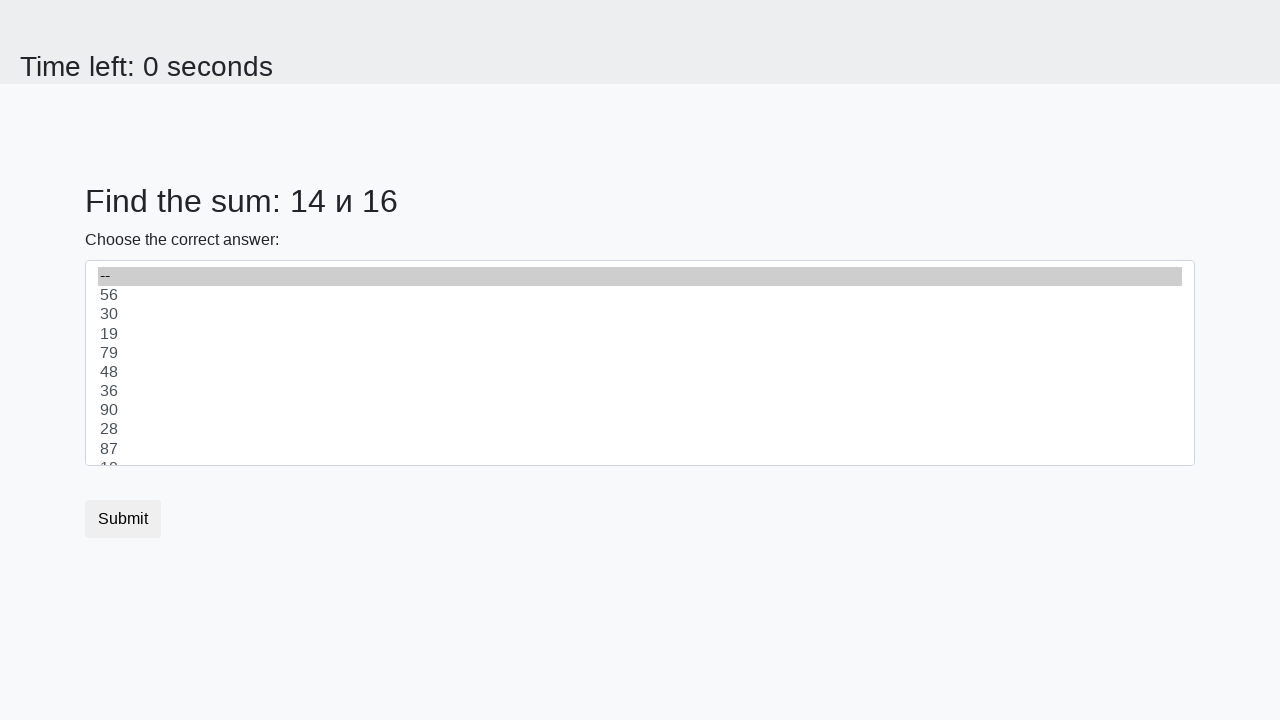

Calculated sum: 14 + 16 = 30
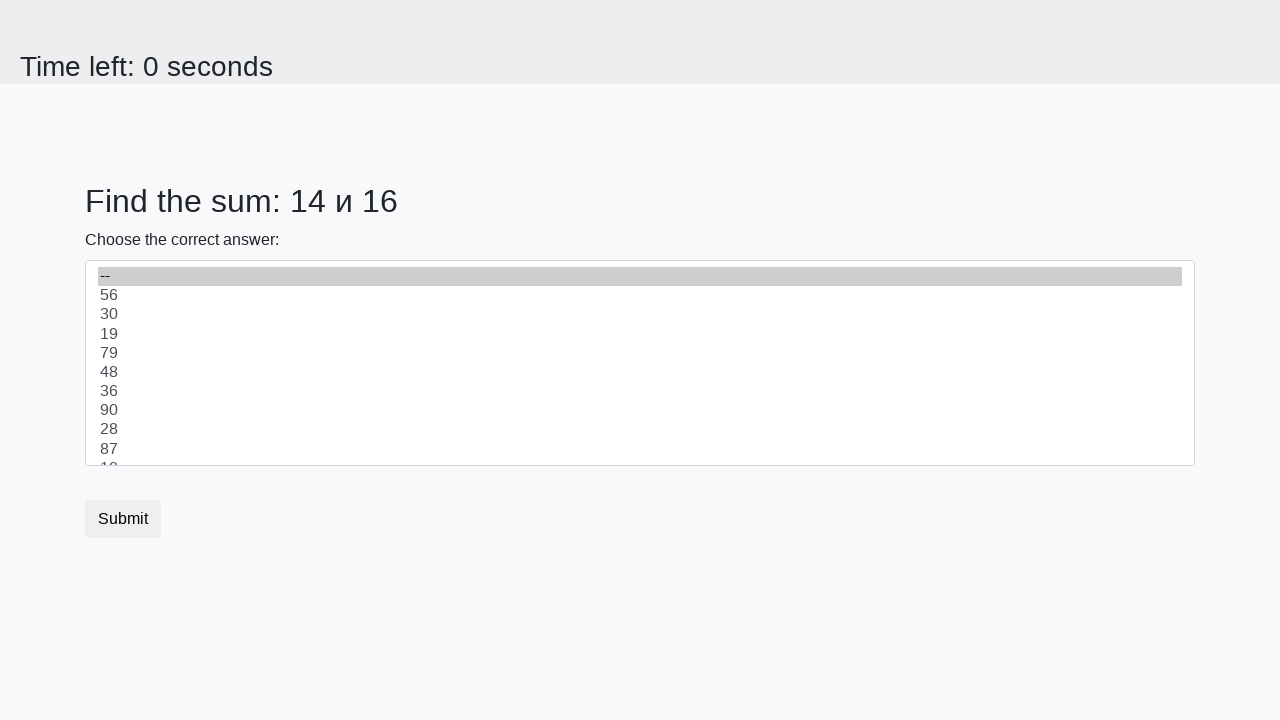

Selected calculated sum '30' from dropdown on select
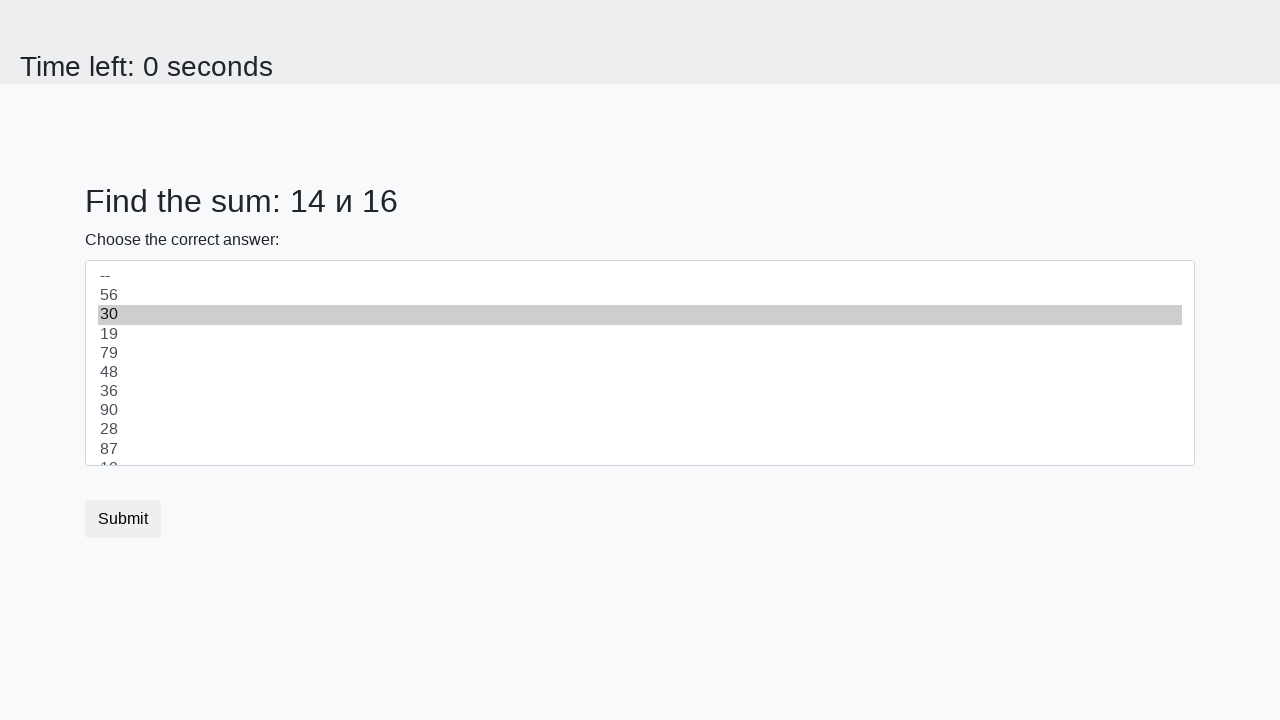

Clicked submit button to submit the form at (123, 519) on .btn.btn-default
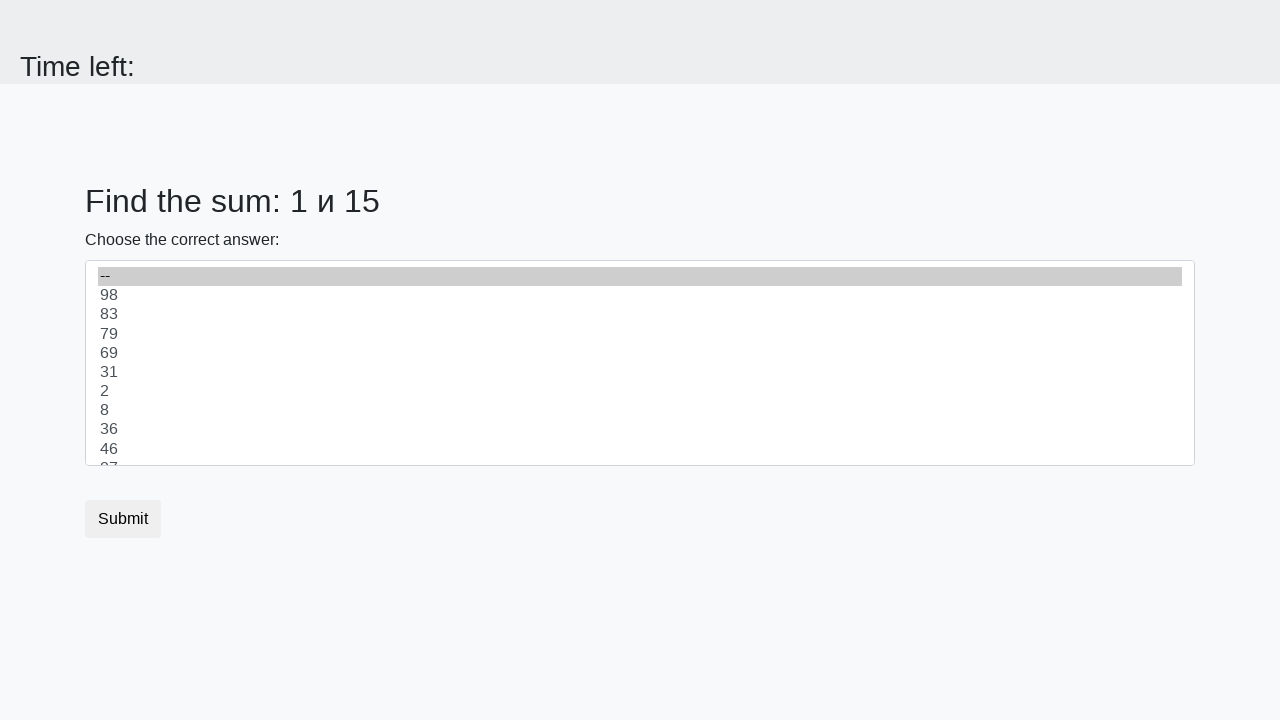

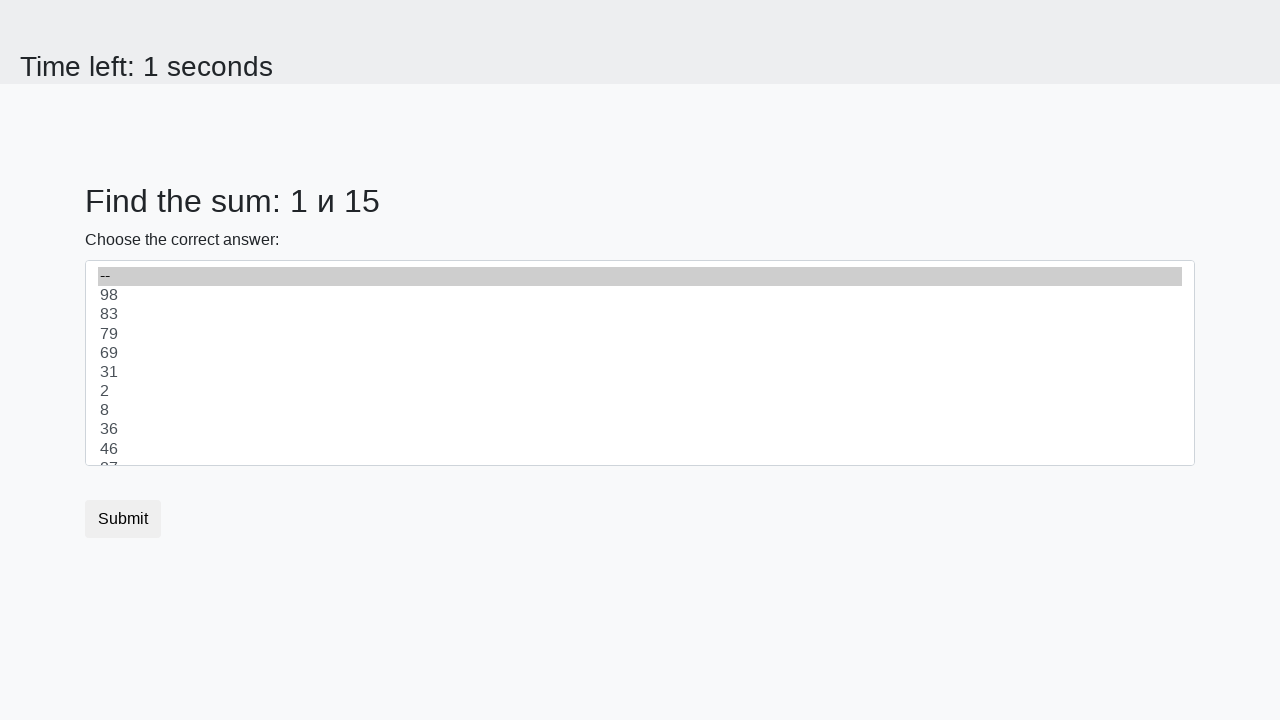